Tests drag-and-drop functionality on jQuery UI's droppable demo by dragging an element and dropping it onto a target area within an iframe.

Starting URL: https://jqueryui.com/droppable/

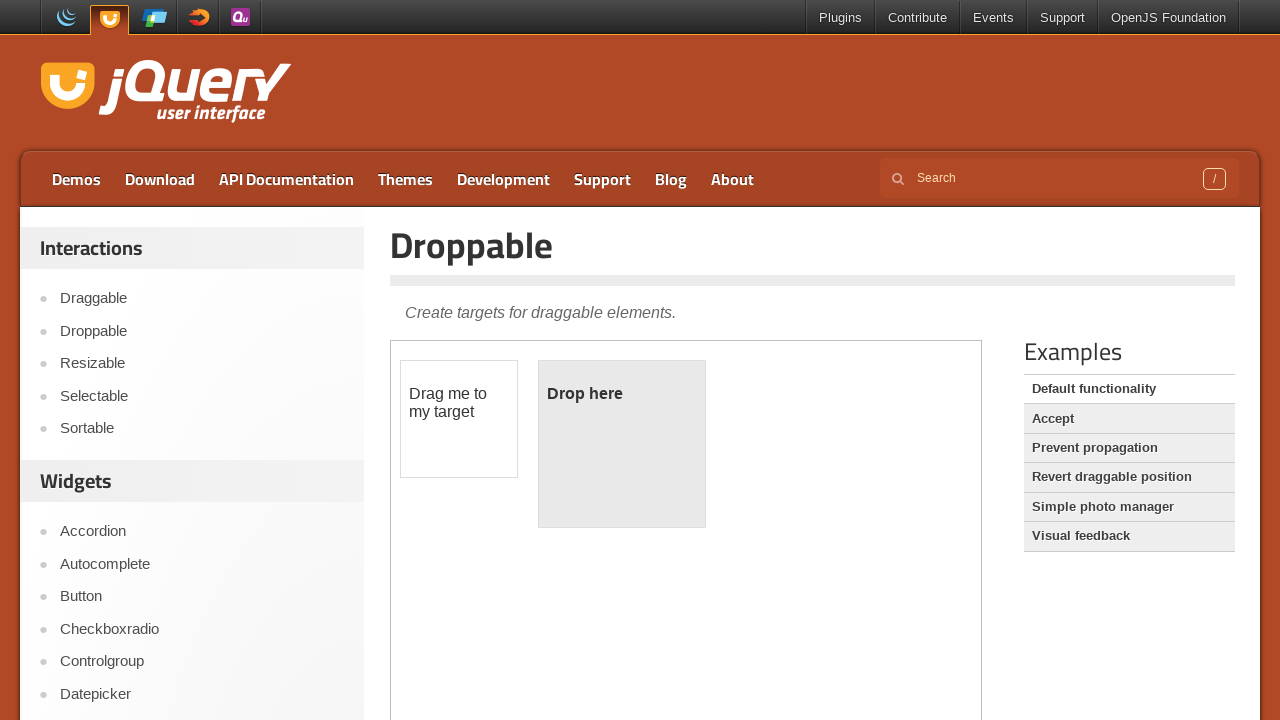

Located the iframe containing the droppable demo
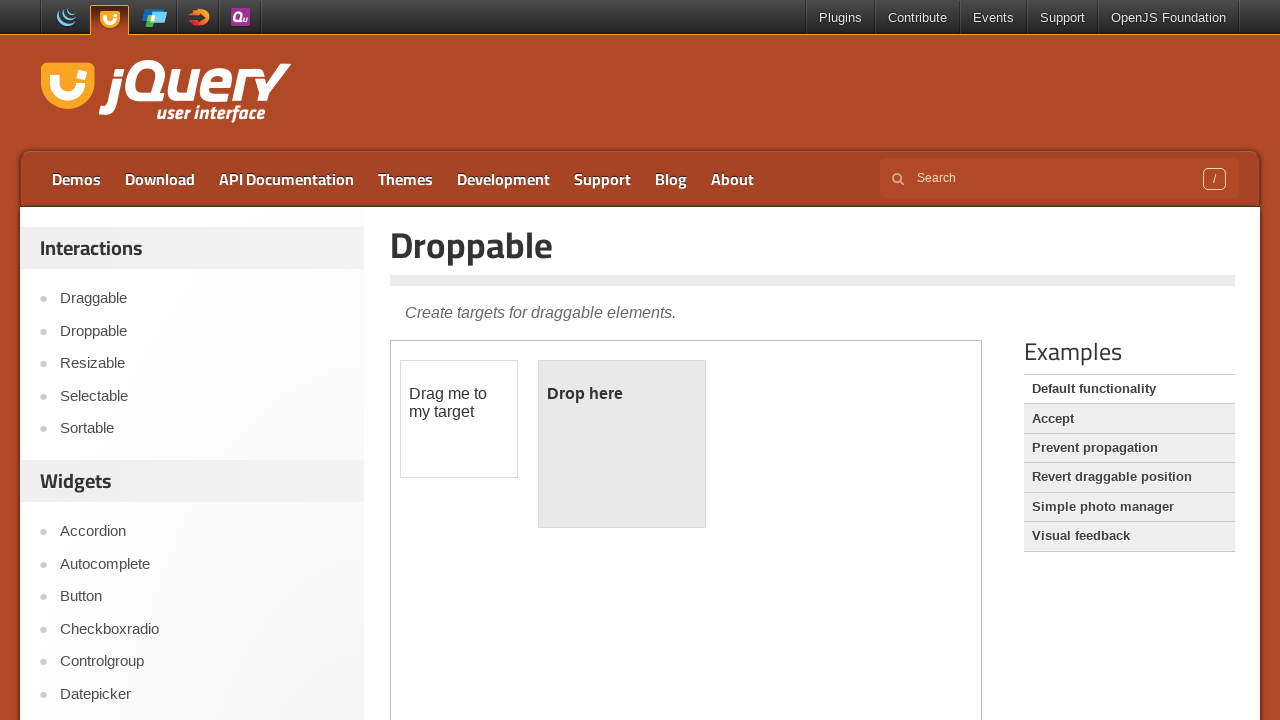

Located the draggable element with id 'draggable'
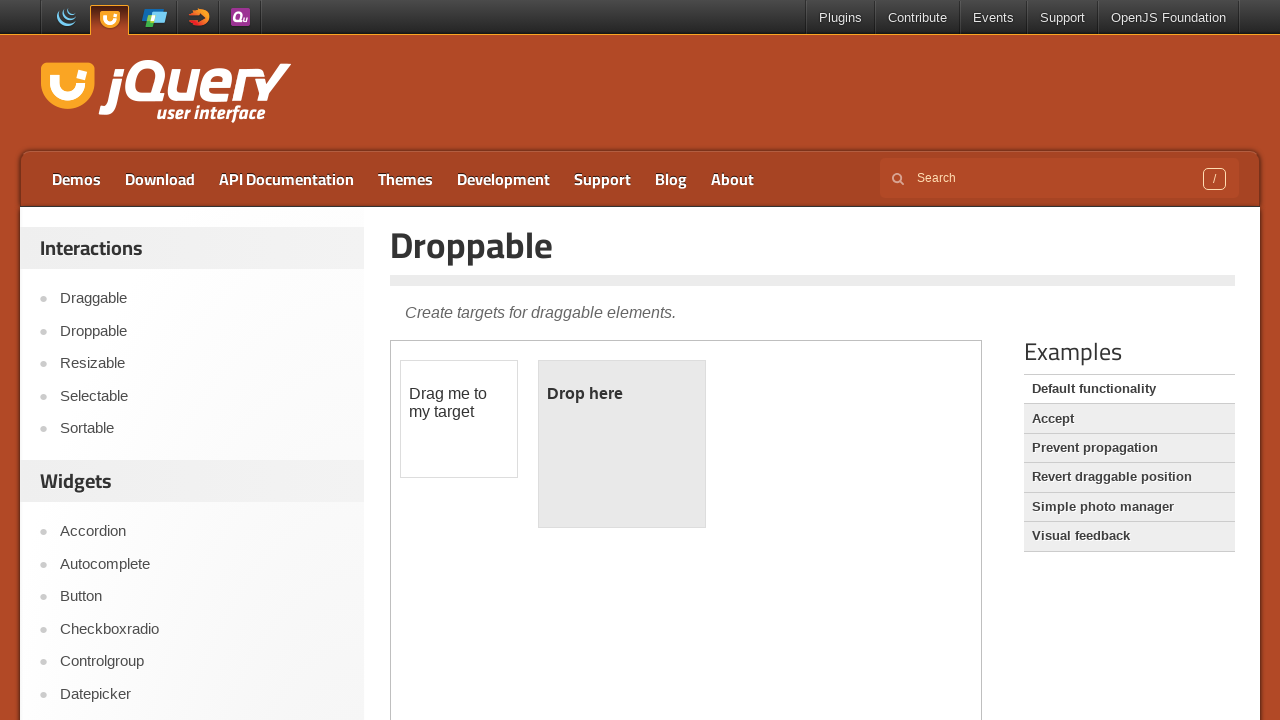

Located the droppable target element with id 'droppable'
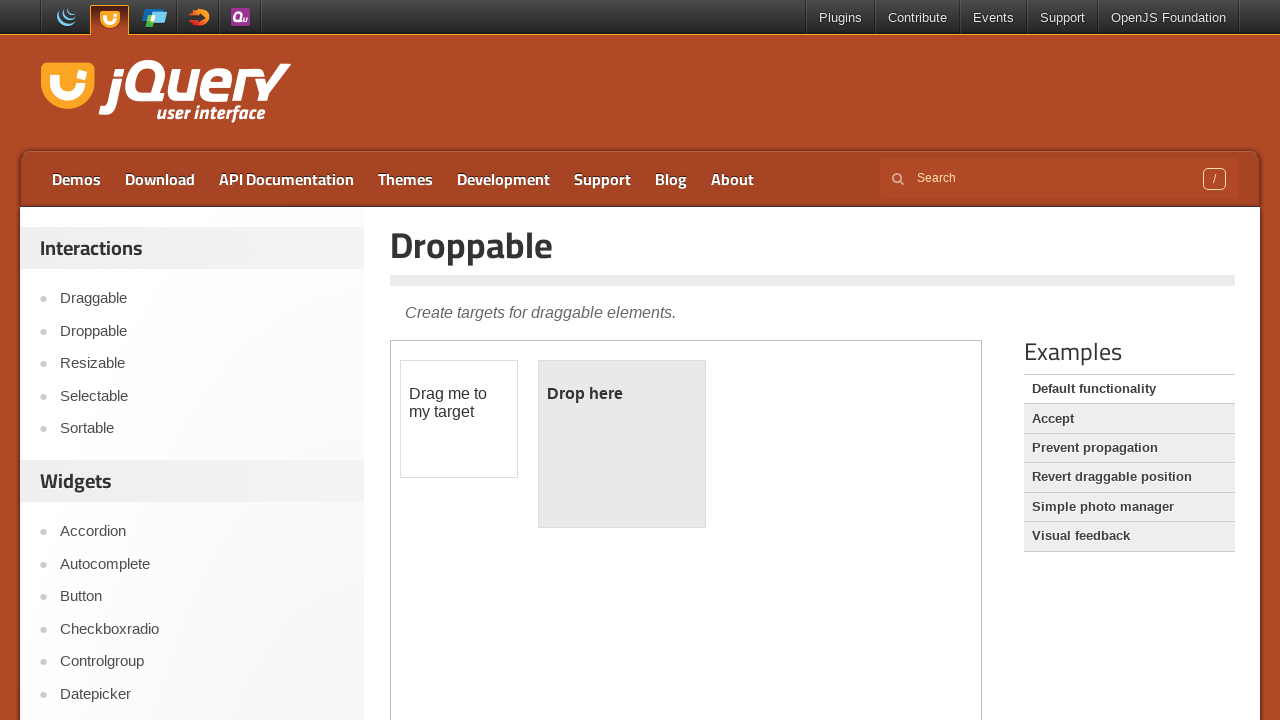

Dragged the draggable element onto the droppable target area at (622, 444)
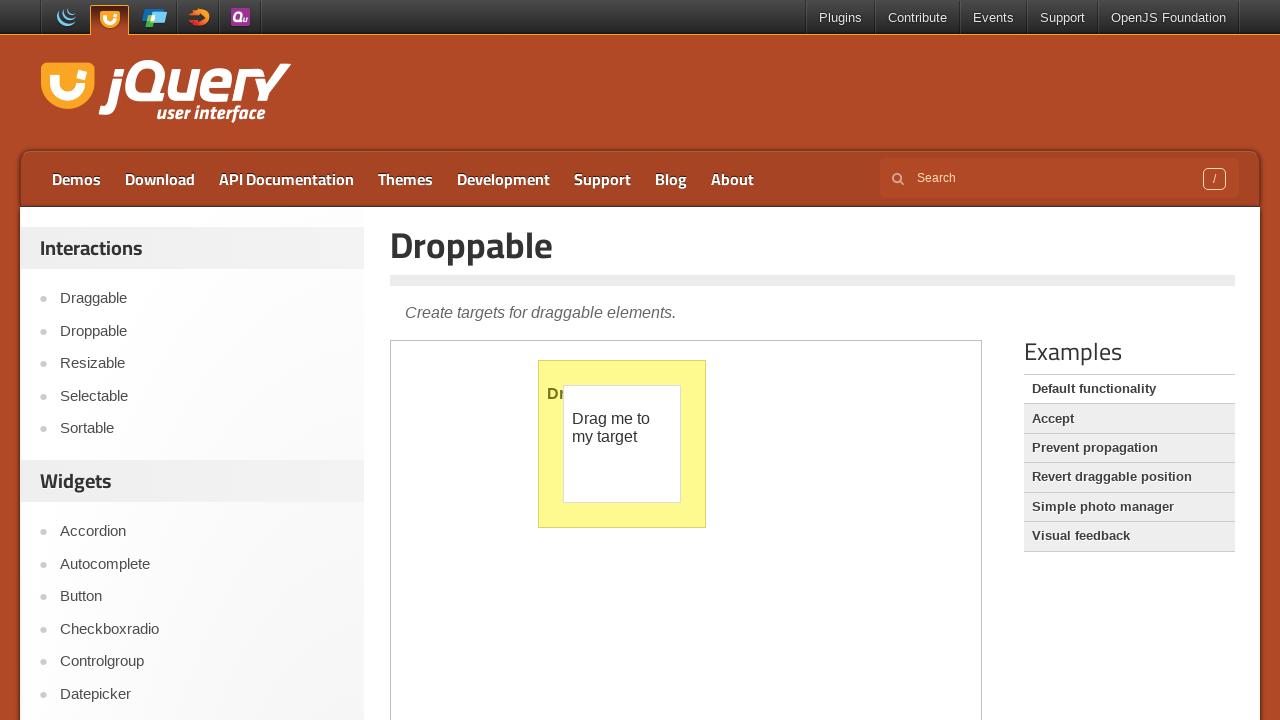

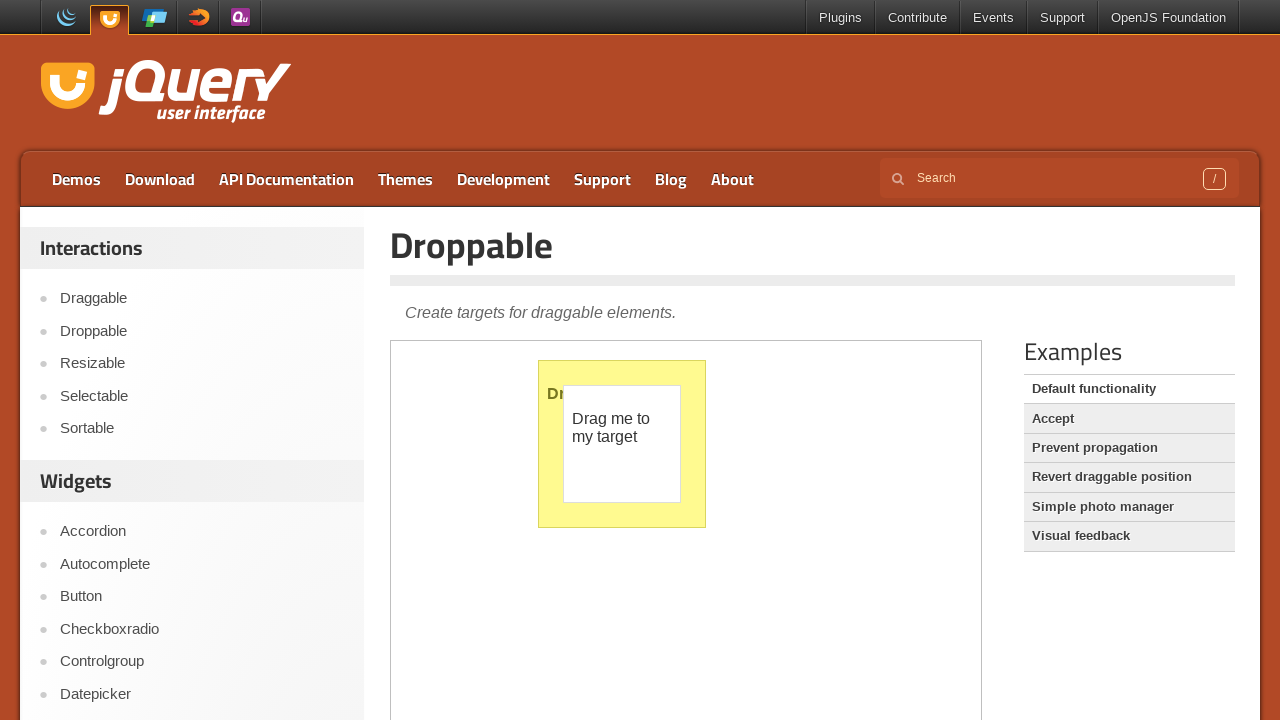